Tests the demo automation site by entering an email address and clicking the enter button to navigate to the registration page

Starting URL: http://demo.automationtesting.in/Index.html

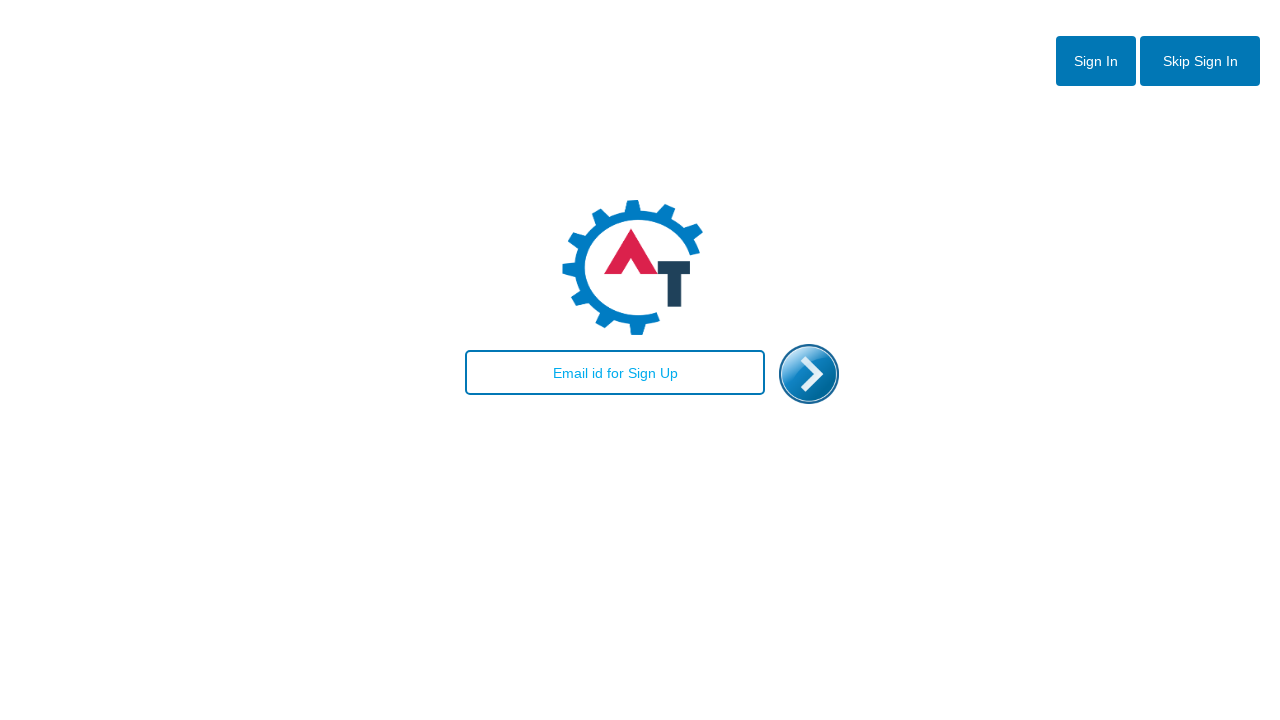

Filled email field with 'john.doe@testmail.com' on #email
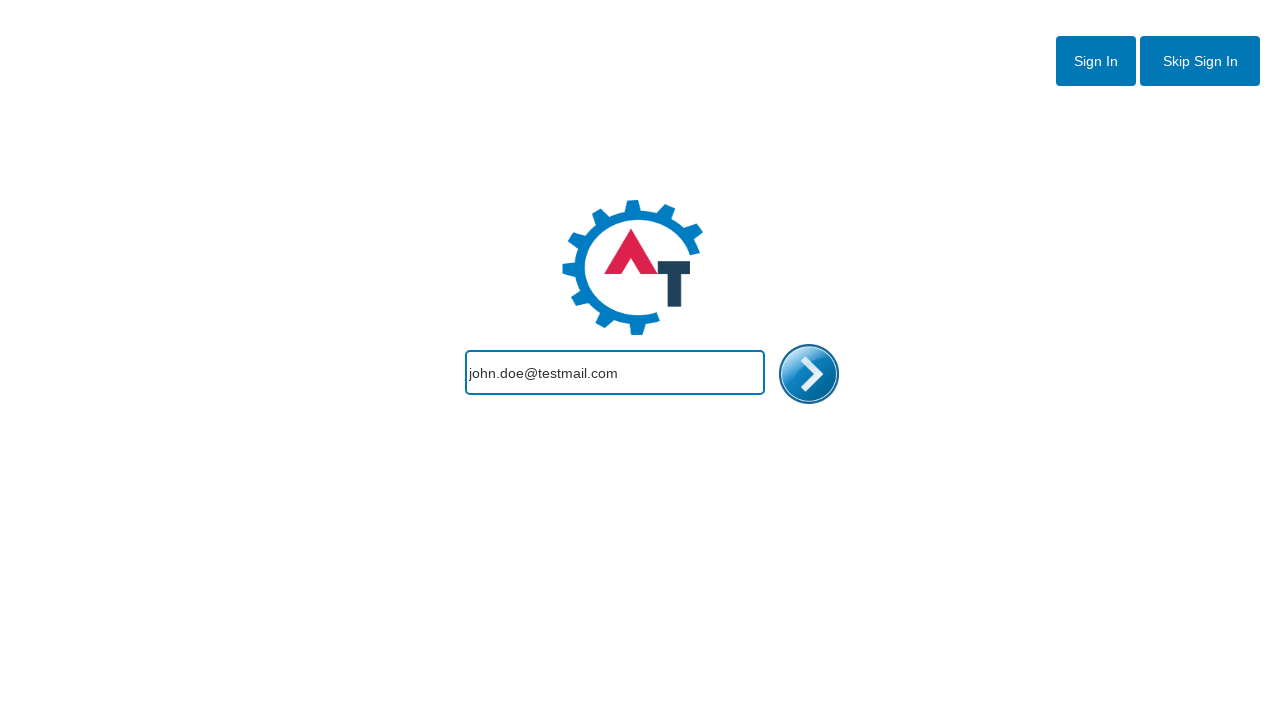

Clicked enter button to navigate to registration page at (809, 374) on #enterimg
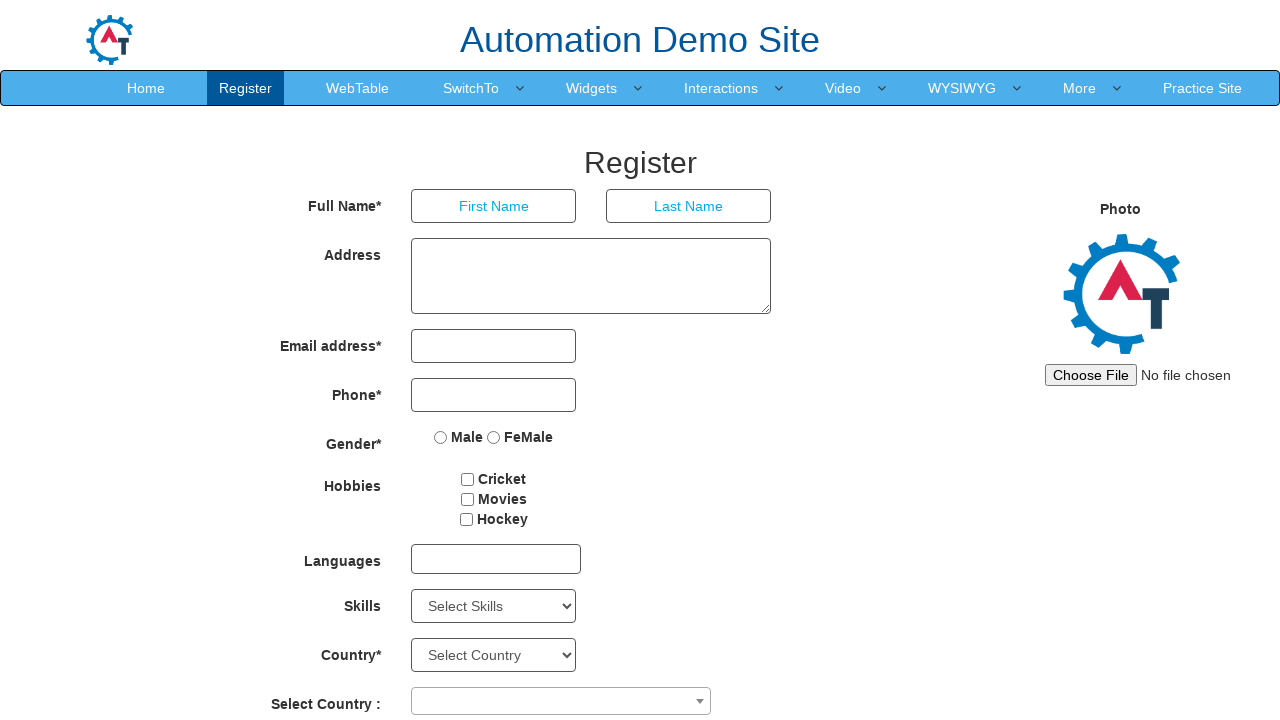

Registration page loaded successfully
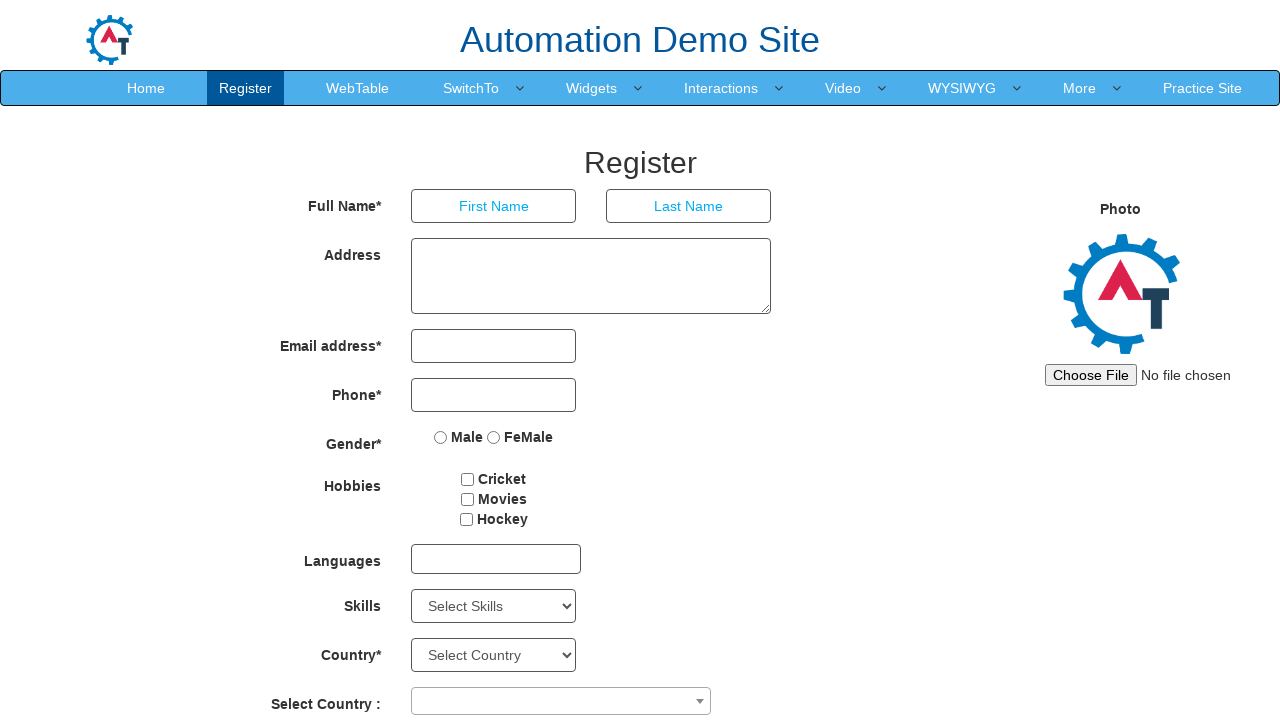

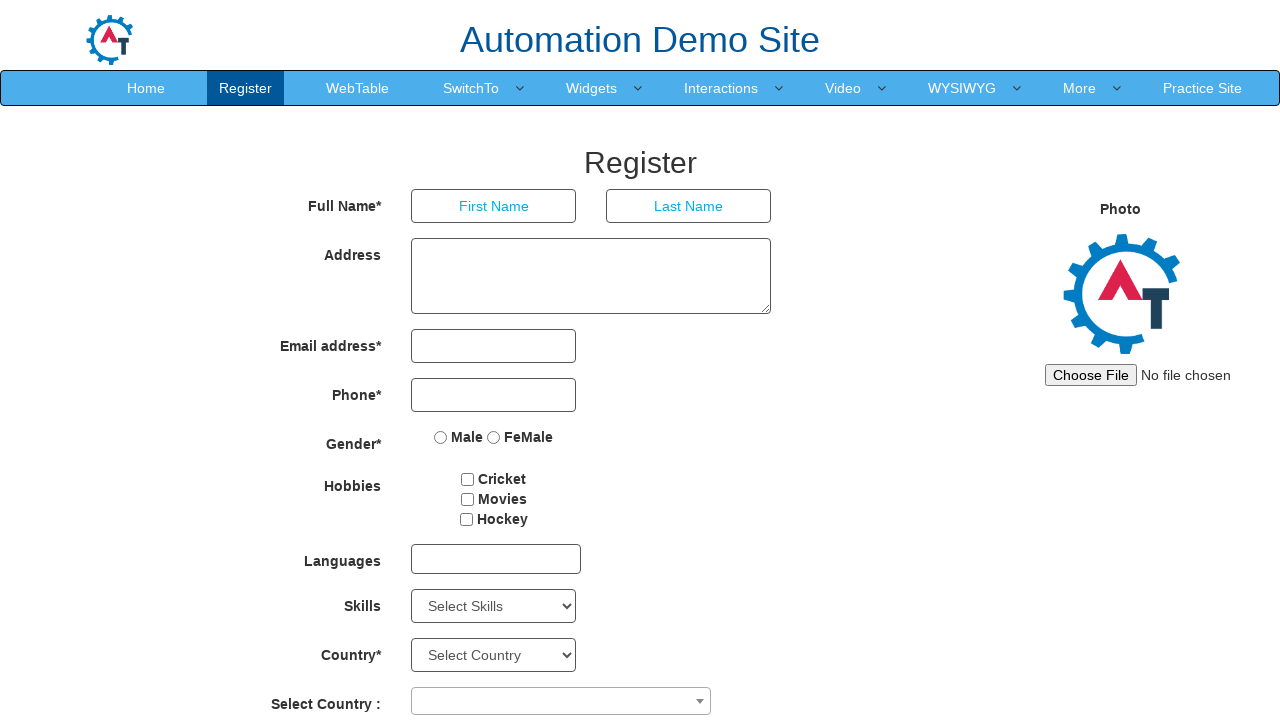